Tests a text box form by filling in name, email, and address fields, then submitting and verifying the output

Starting URL: https://demoqa.com/text-box

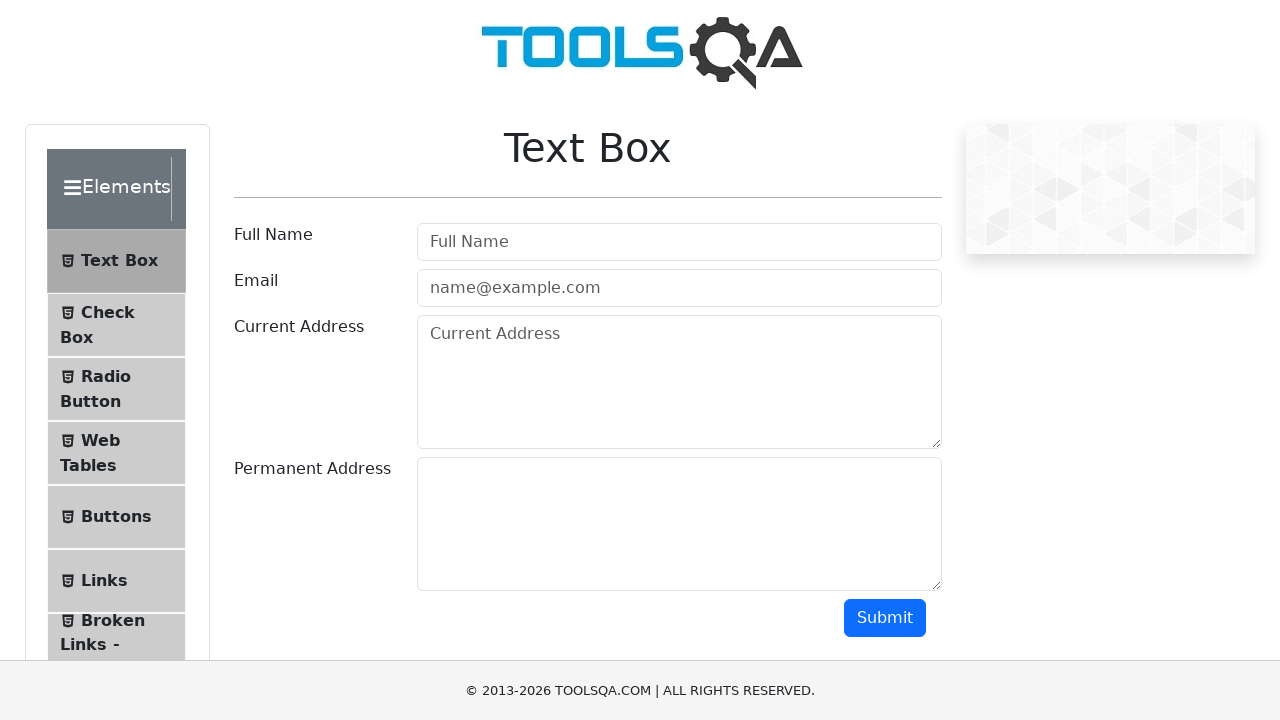

Filled full name field with 'John Smith' on //input[@placeholder="Full Name"]
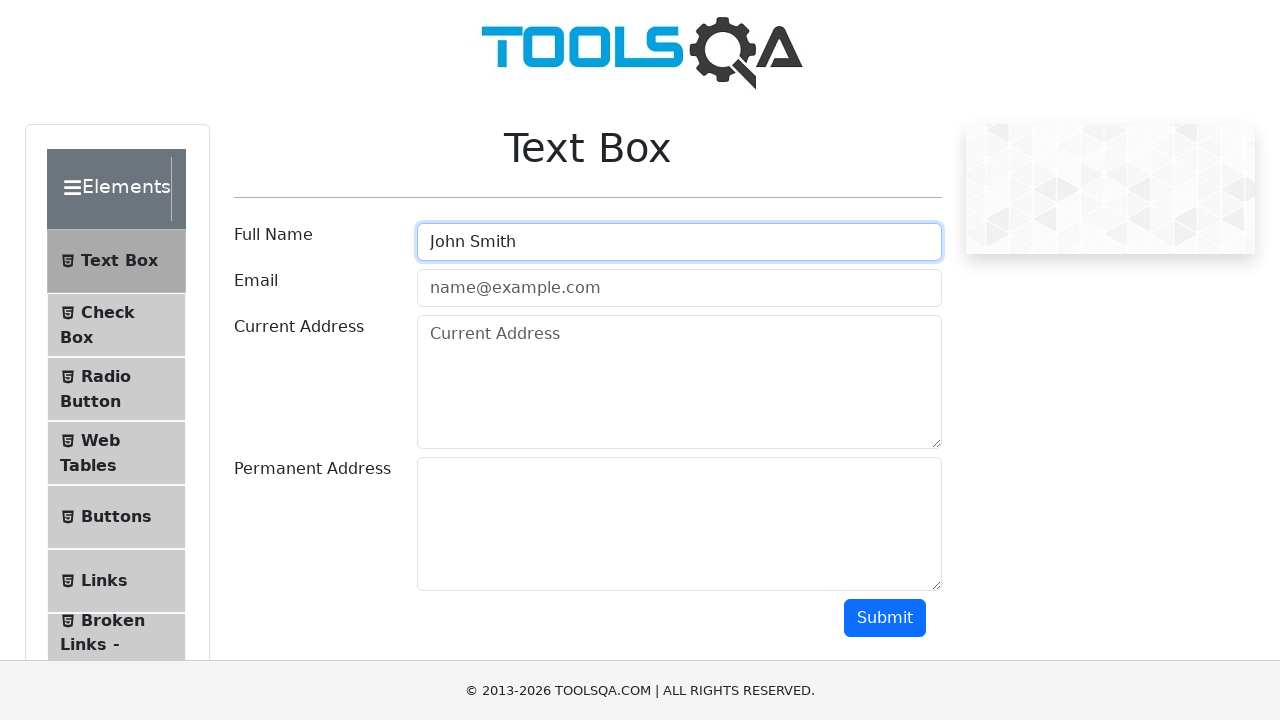

Filled email field with 'john.smith@example.com' on //input[@placeholder="name@example.com"]
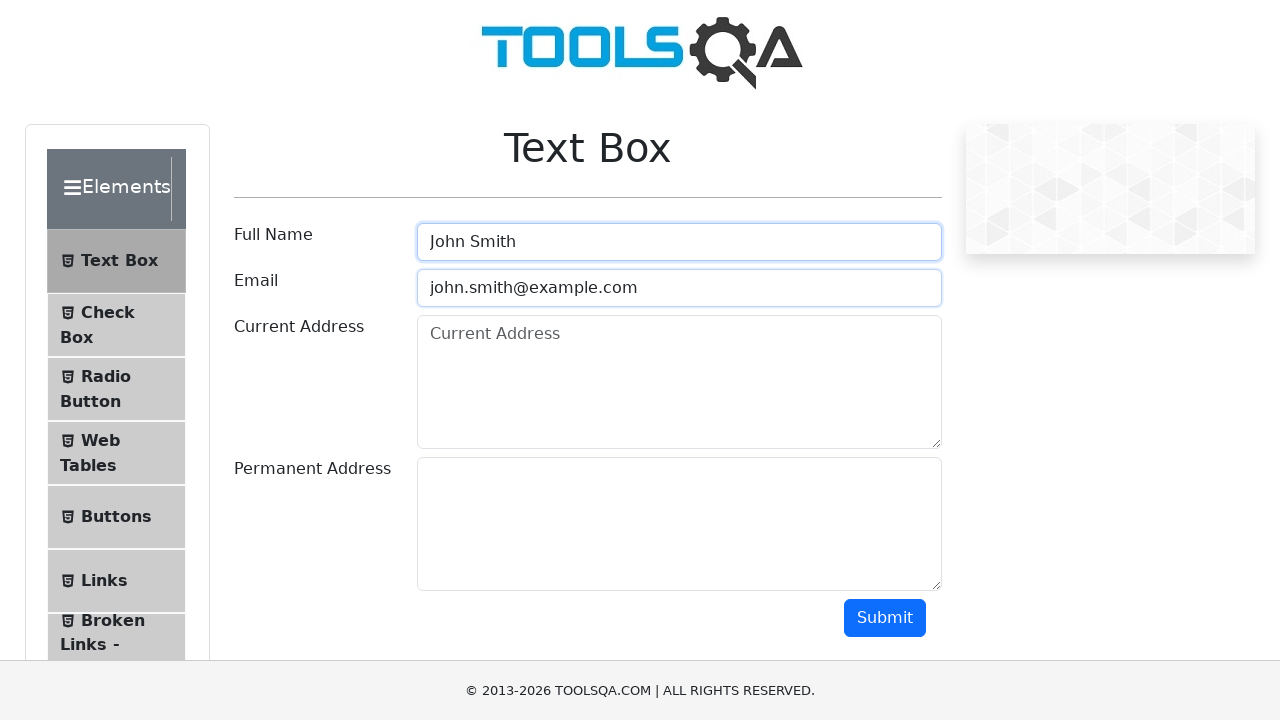

Filled current address field with '123 Main Street, New York' on //textarea[@placeholder="Current Address"]
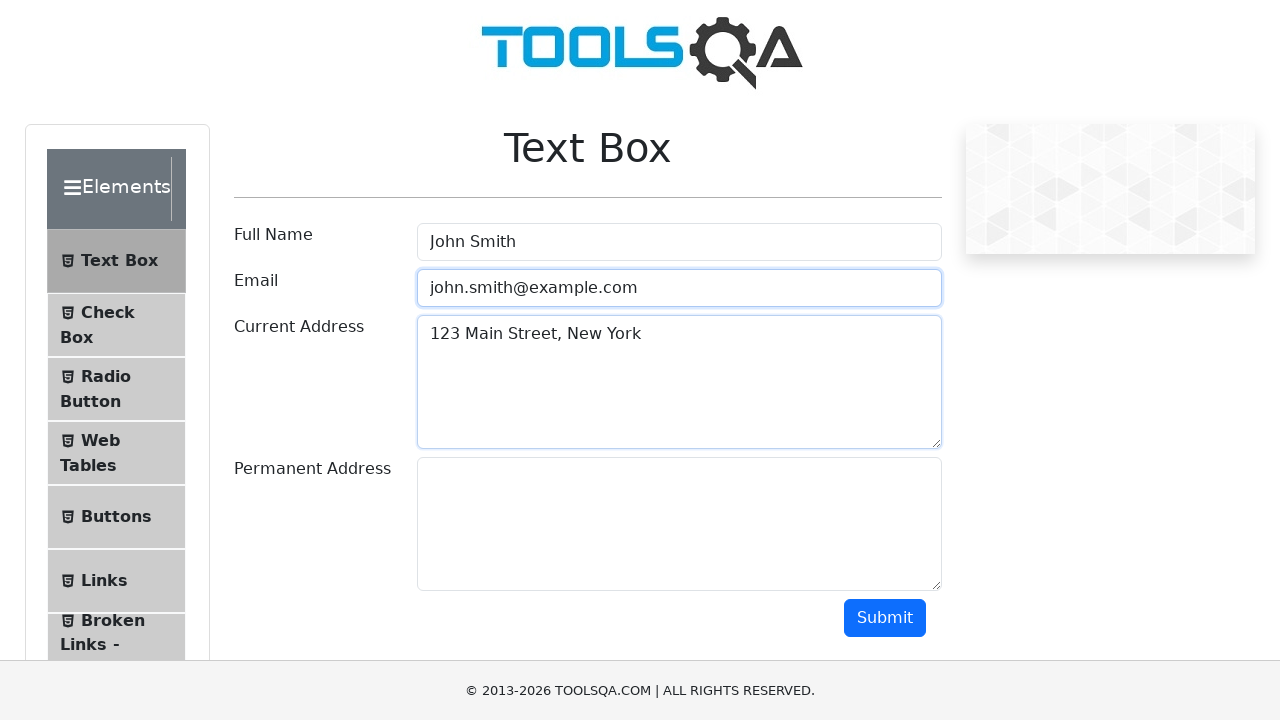

Filled permanent address field with '456 Oak Avenue, California' on //*[@id="permanentAddress"]
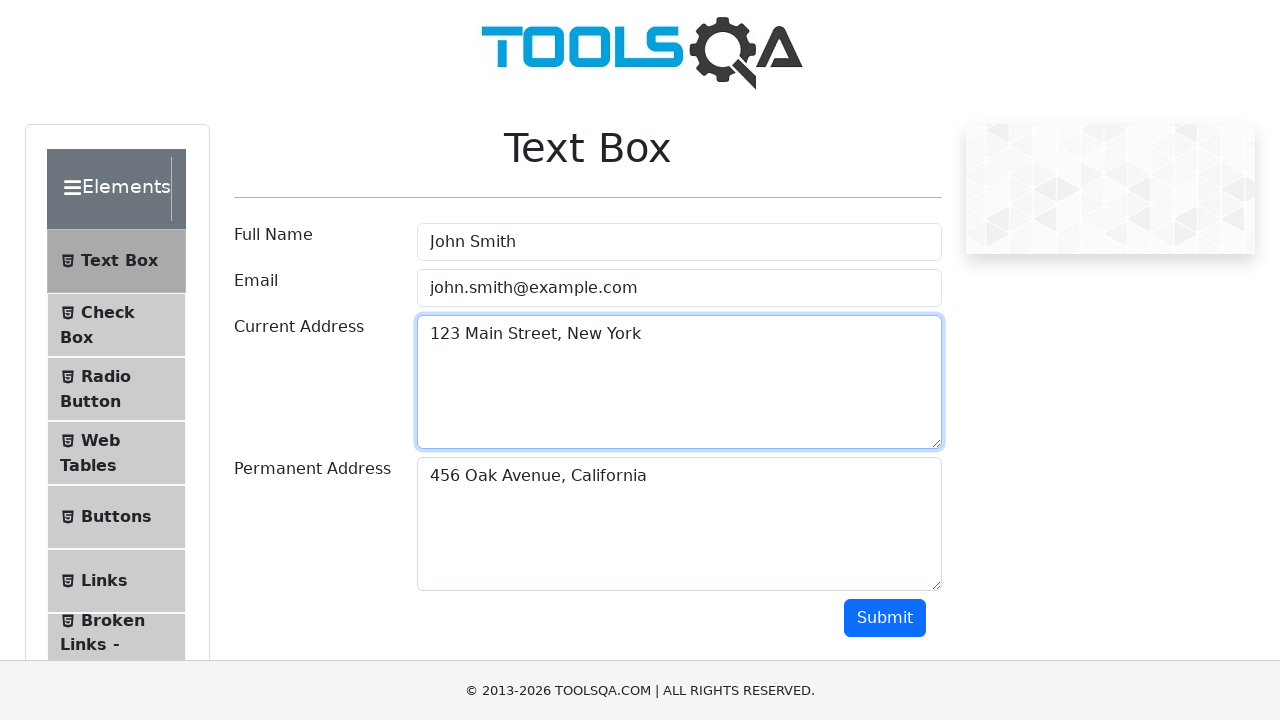

Scrolled submit button into view
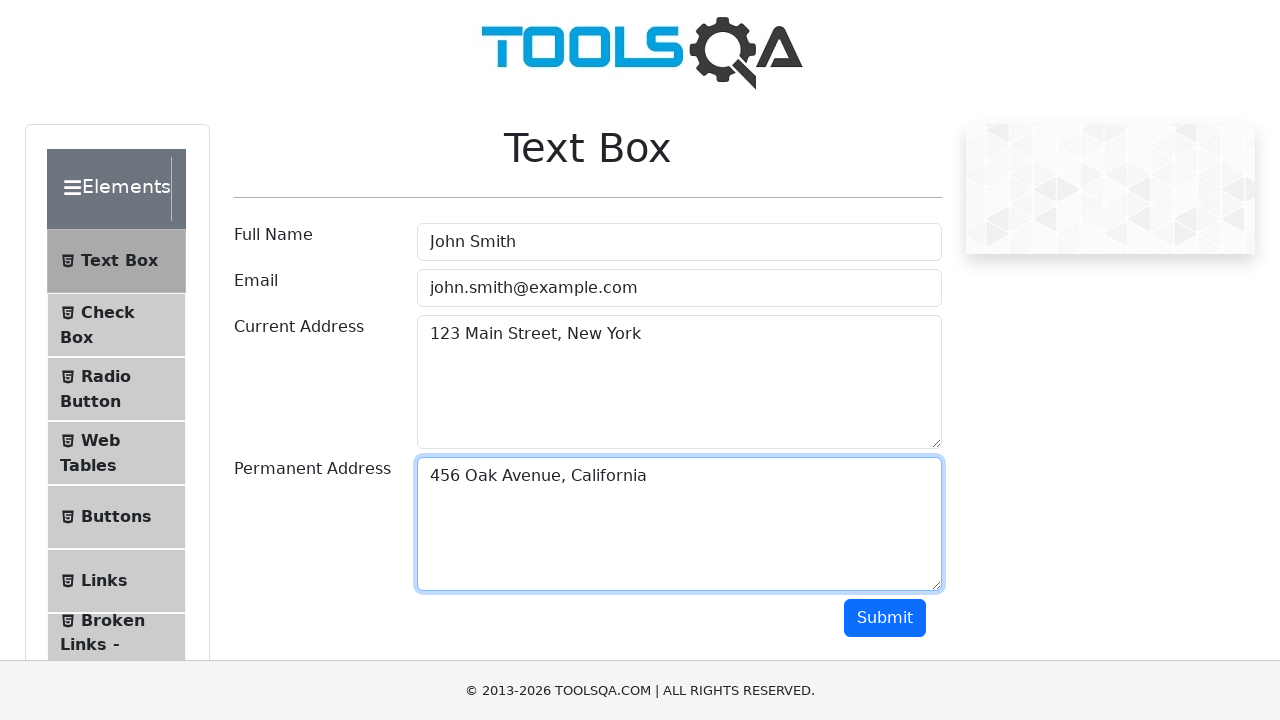

Clicked submit button at (885, 618) on xpath=//*[@id="submit"]
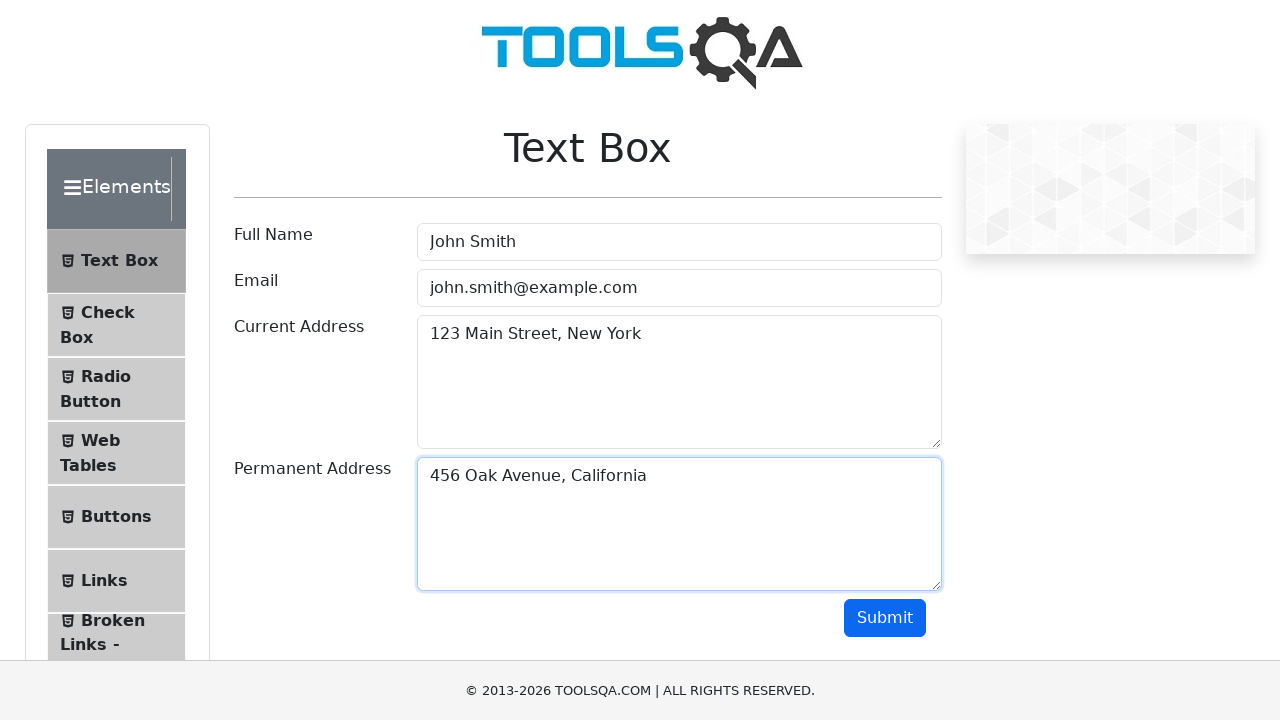

Verified form submission result appeared
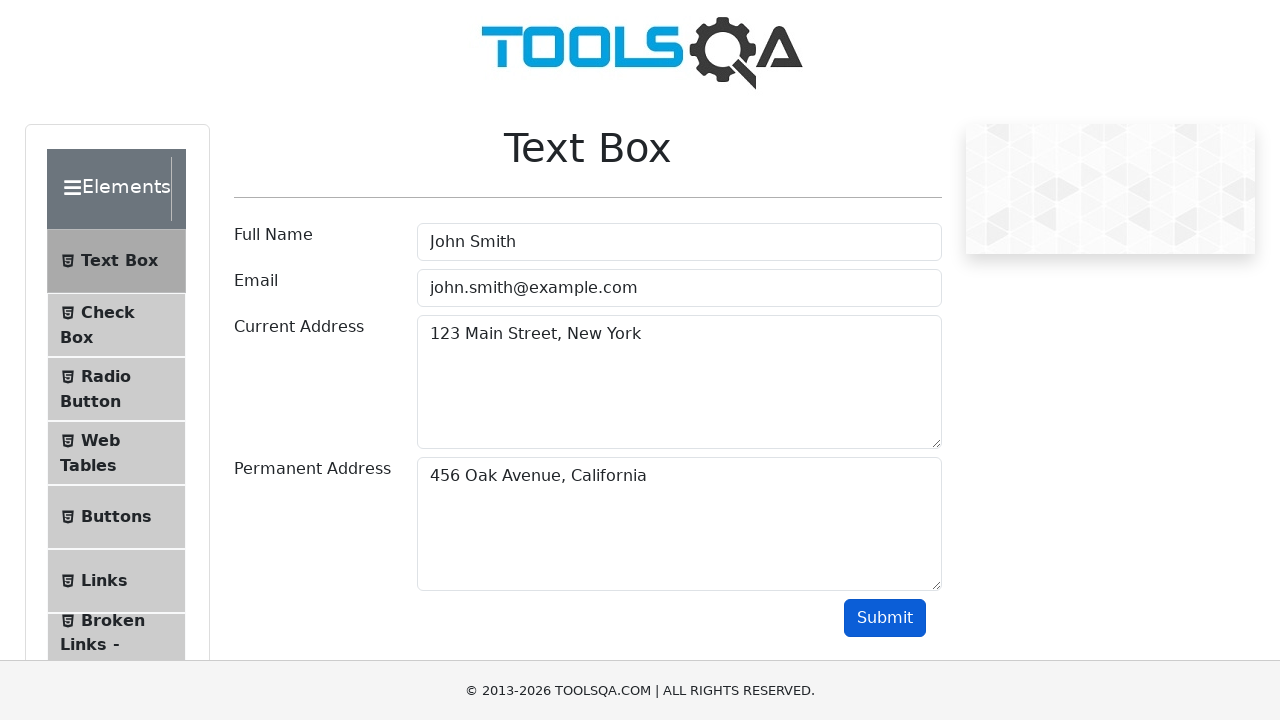

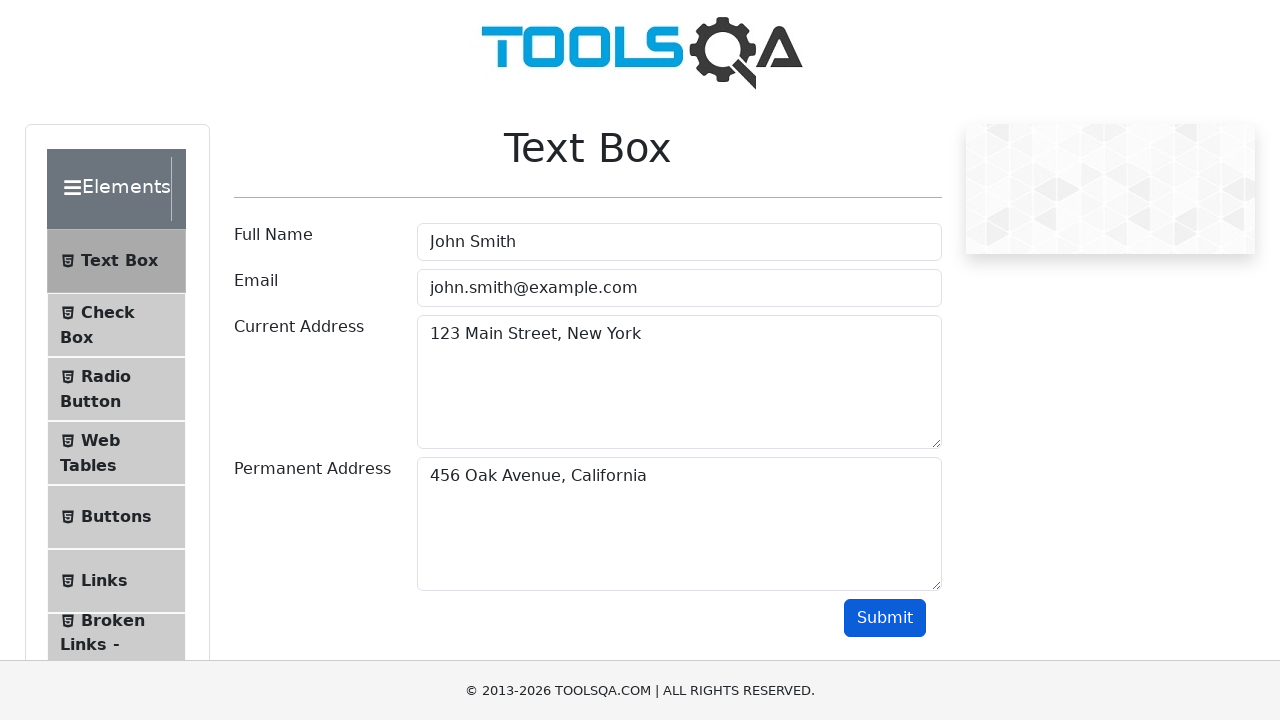